Tests scroll functionality by scrolling down to the CYDEO link and then scrolling back up to the Home link using scrollIntoView

Starting URL: https://practice.cydeo.com/large

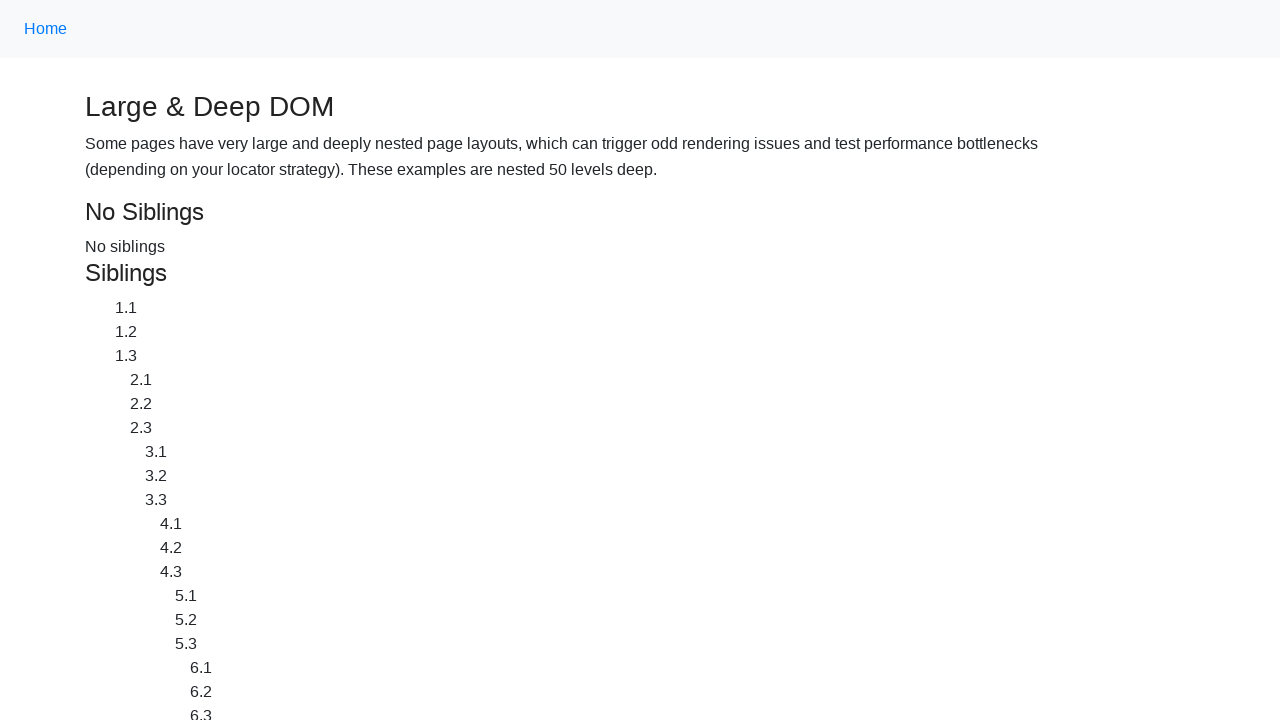

Located CYDEO link element
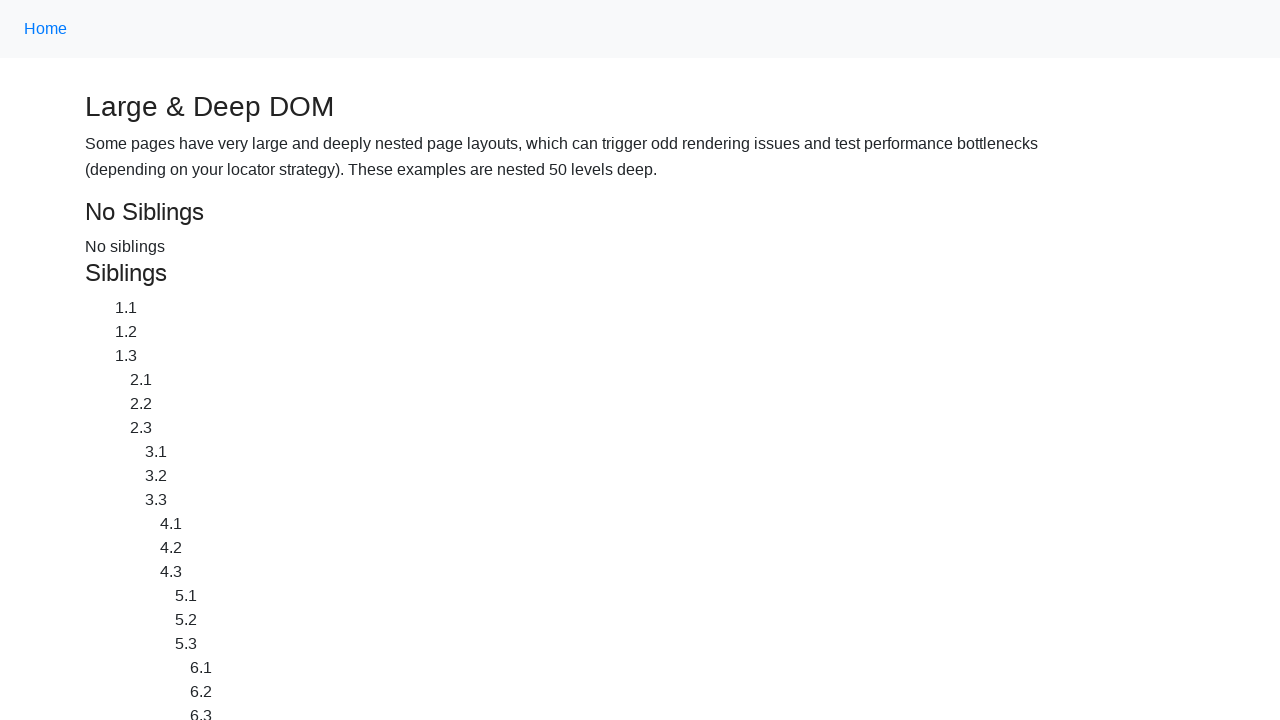

Scrolled down to CYDEO link
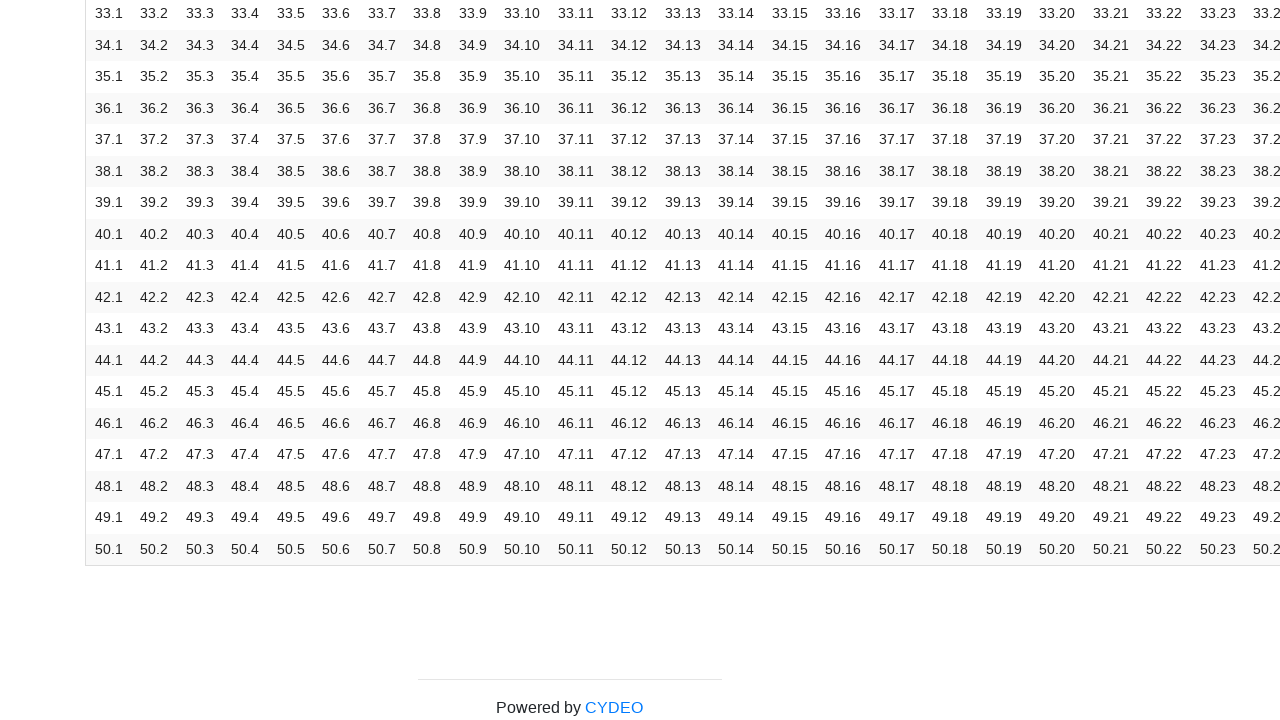

Located Home link element
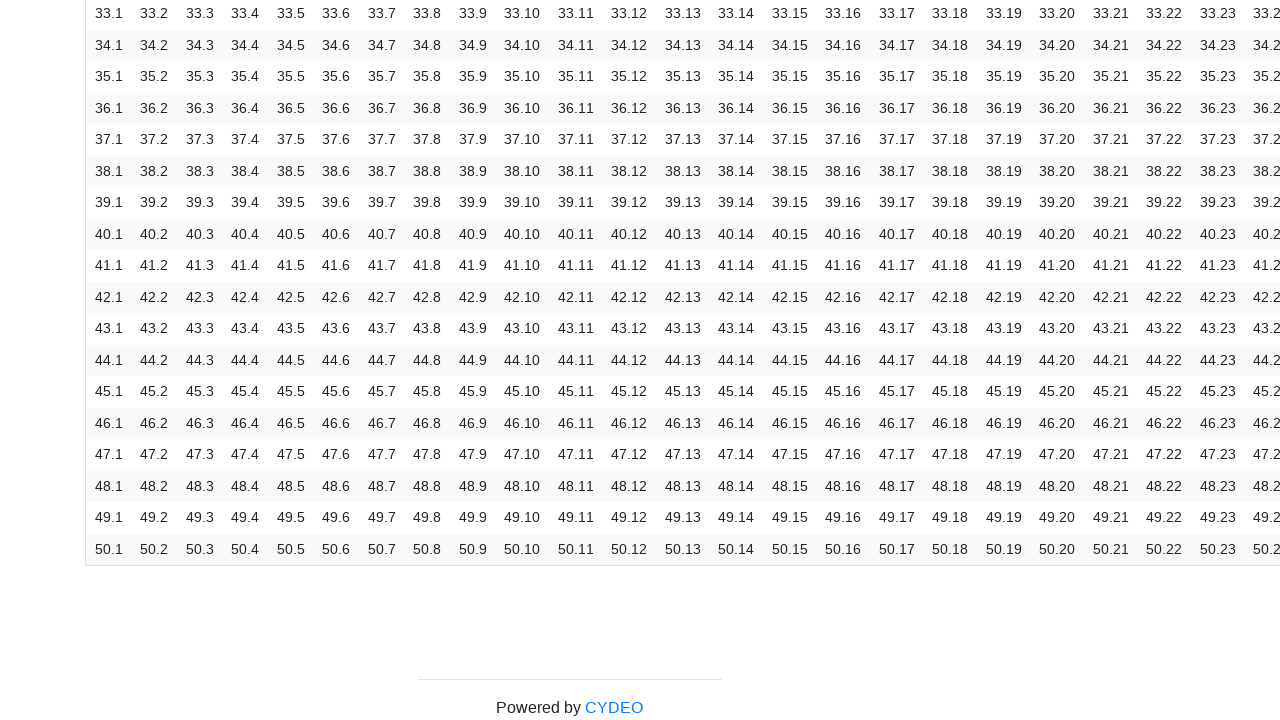

Scrolled back up to Home link
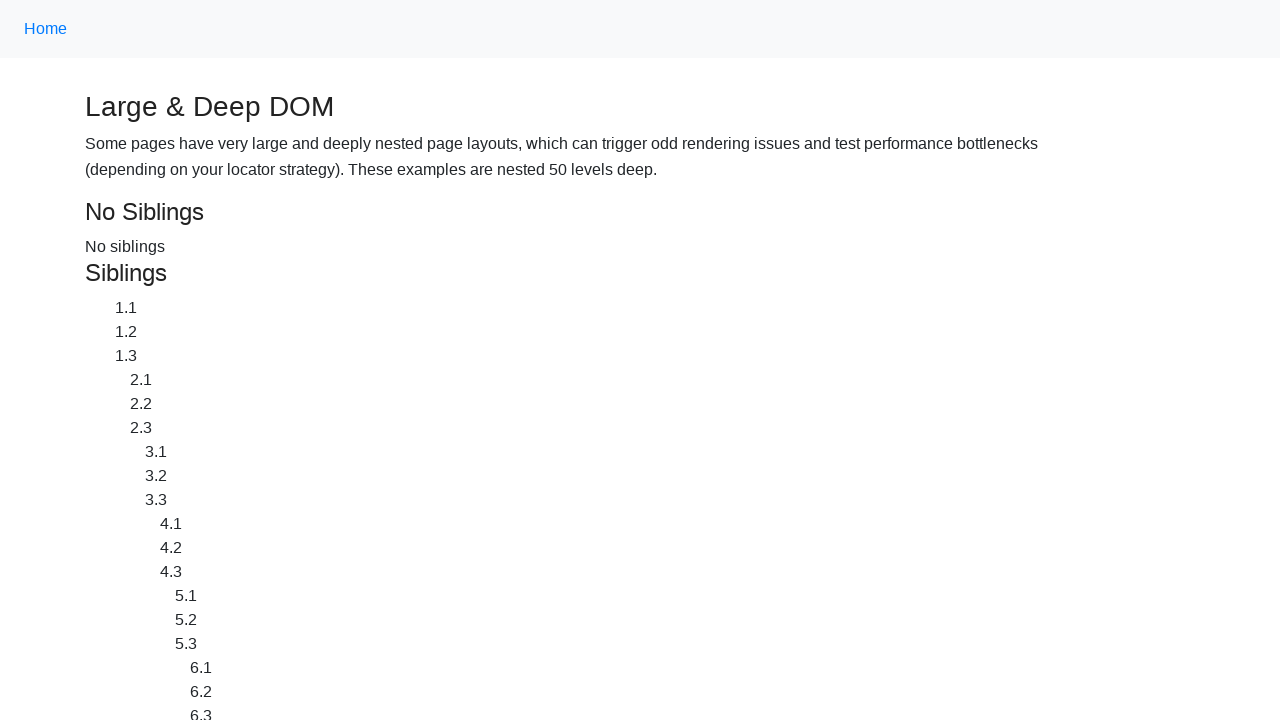

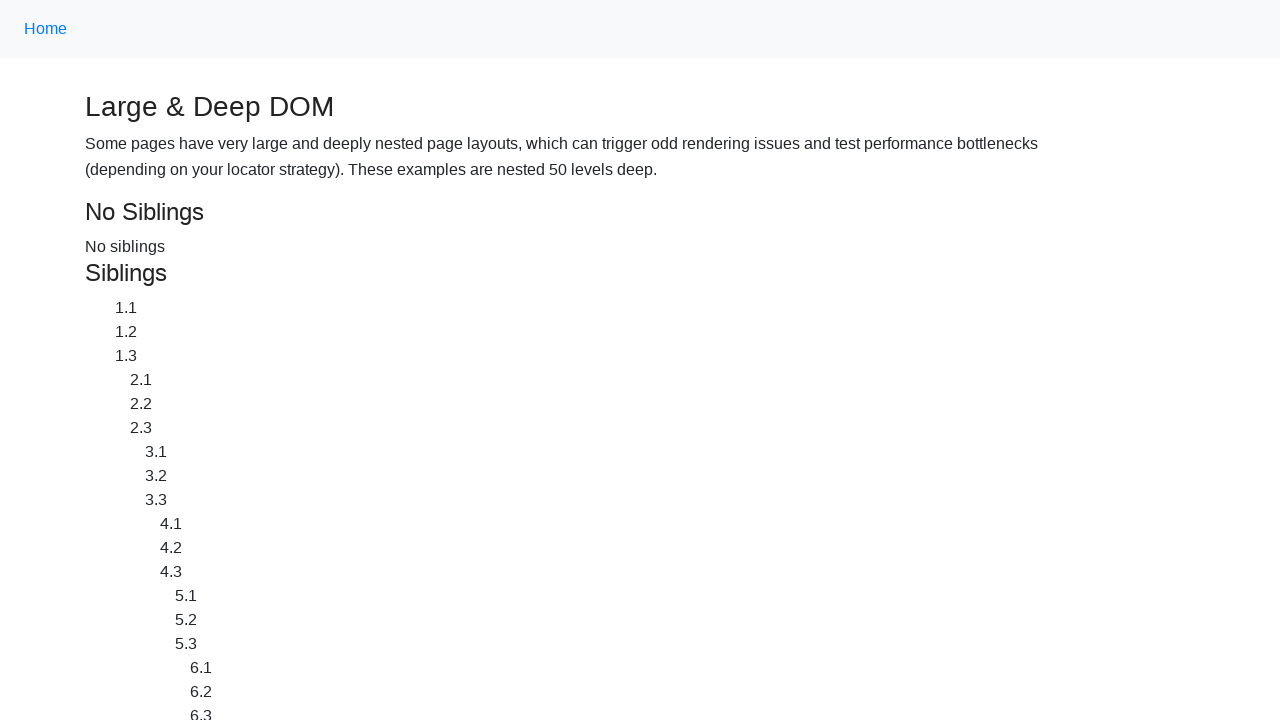